Tests handling of a JavaScript prompt dialog by clicking the prompt button, entering text, and verifying the entered name is displayed

Starting URL: https://testautomationpractice.blogspot.com/

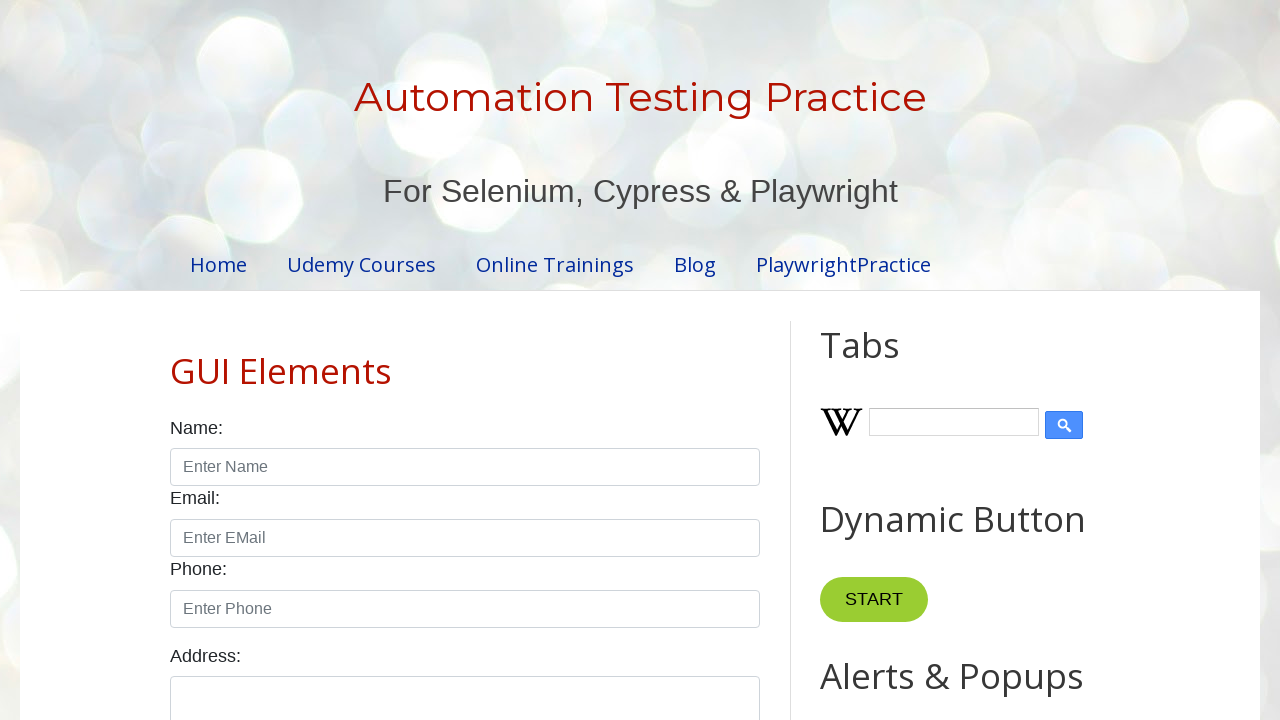

Set up dialog event handler for prompt dialog
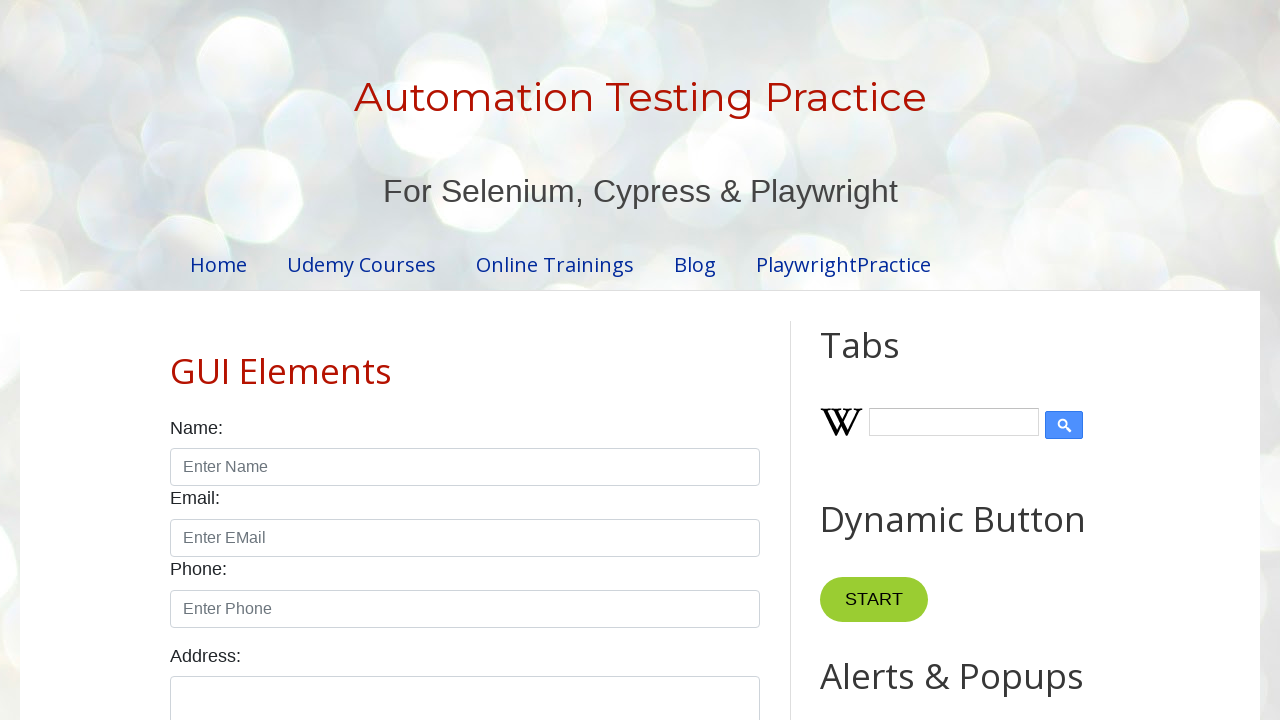

Clicked the prompt button to trigger JavaScript prompt dialog at (890, 360) on #promptBtn
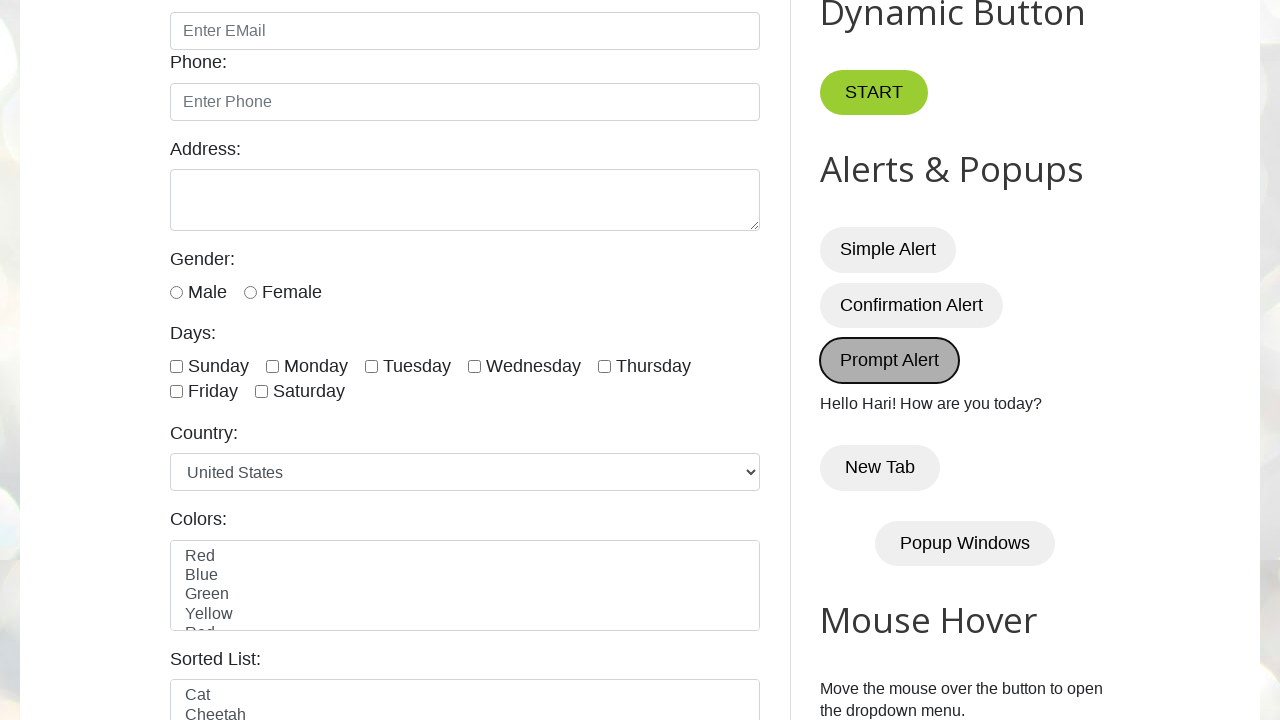

Waited for demo element to load after dialog submission
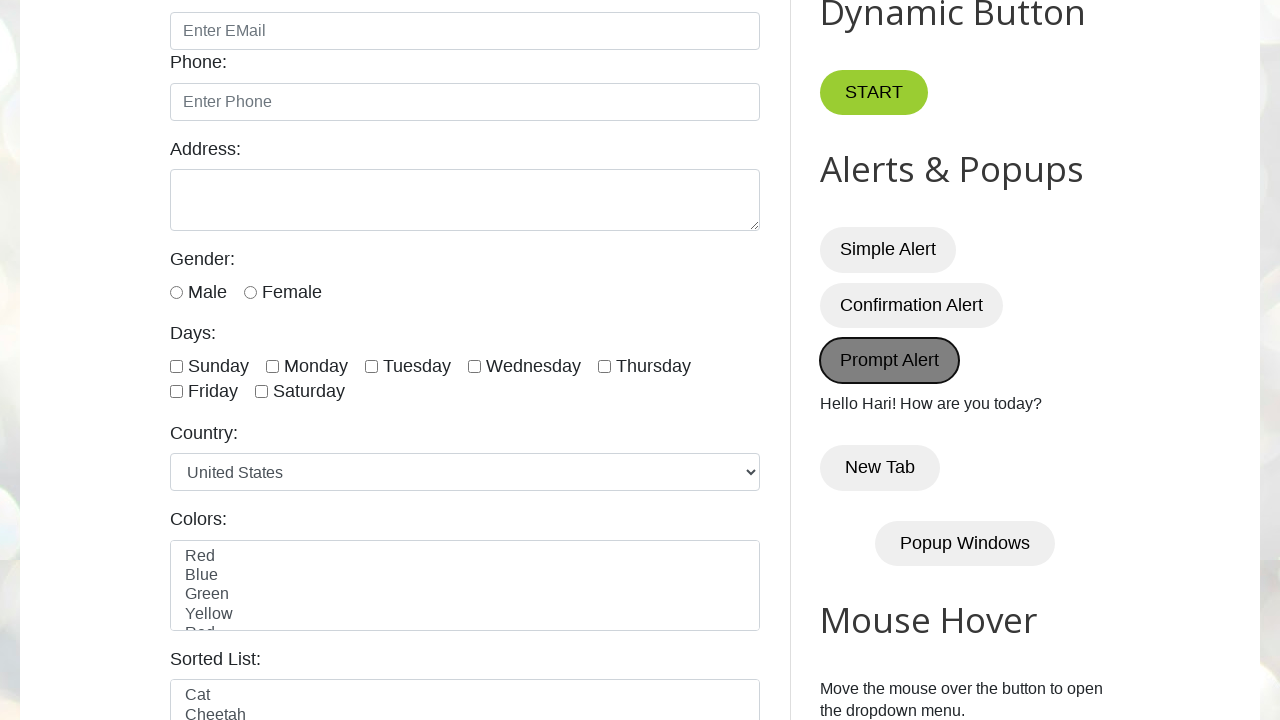

Verified that 'Hari' is displayed in the demo element
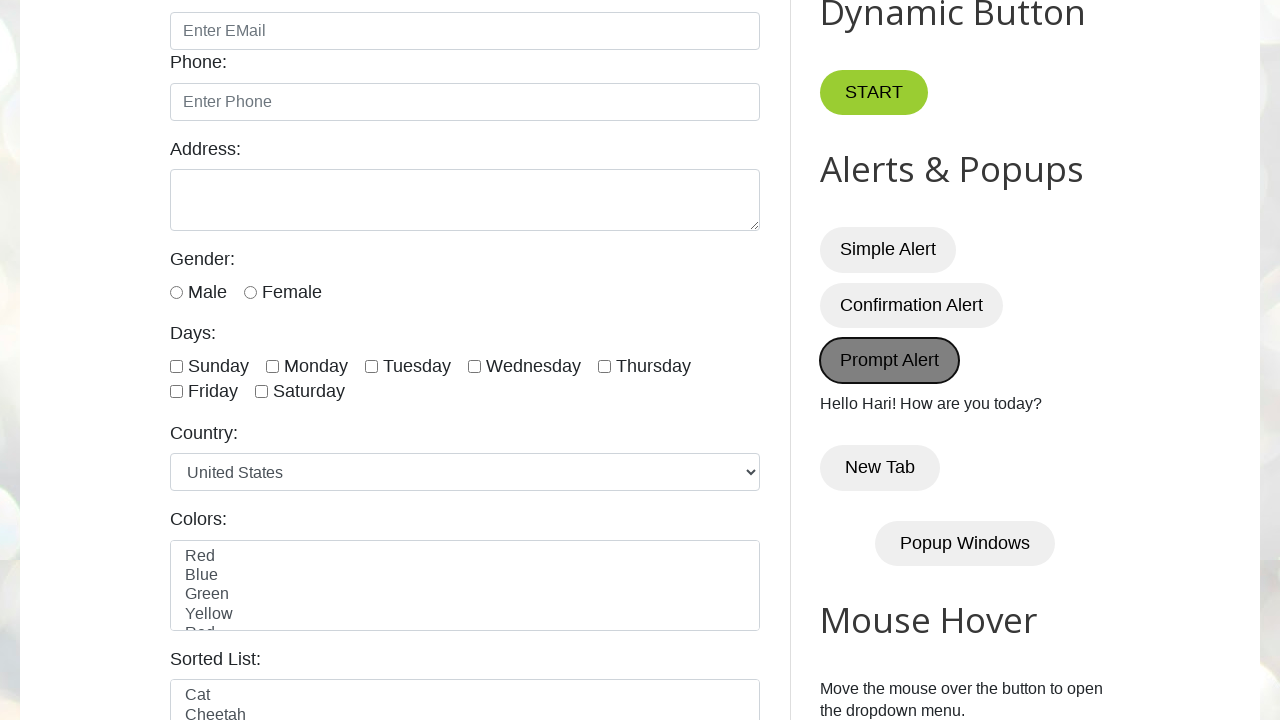

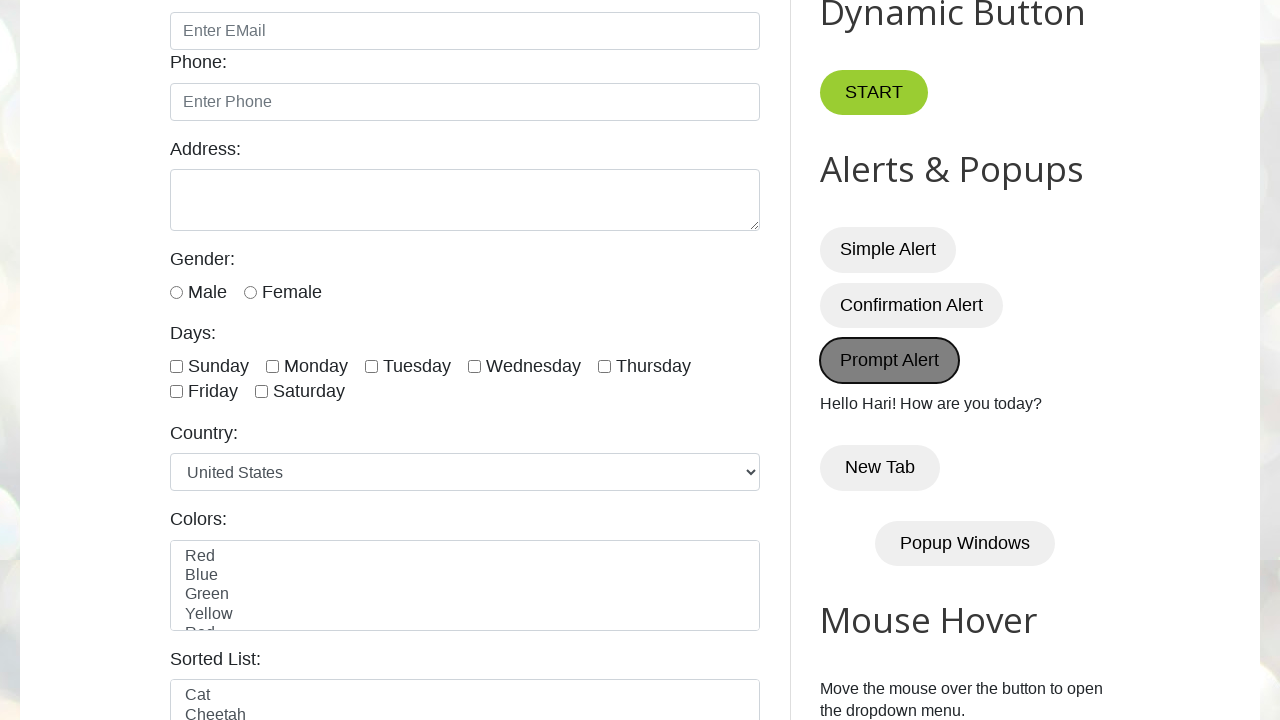